Tests HTML5 drag and drop functionality by swapping column A and column B positions

Starting URL: https://automationfc.github.io/drag-drop-html5/

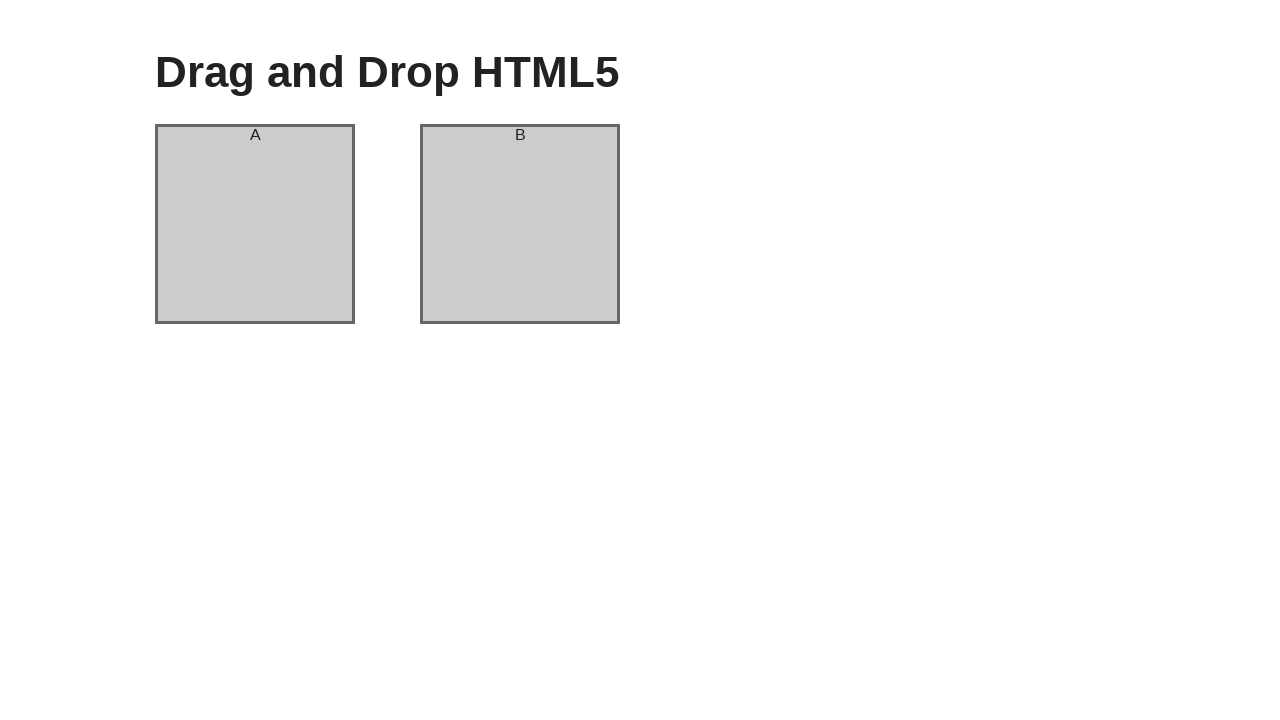

Located column A element
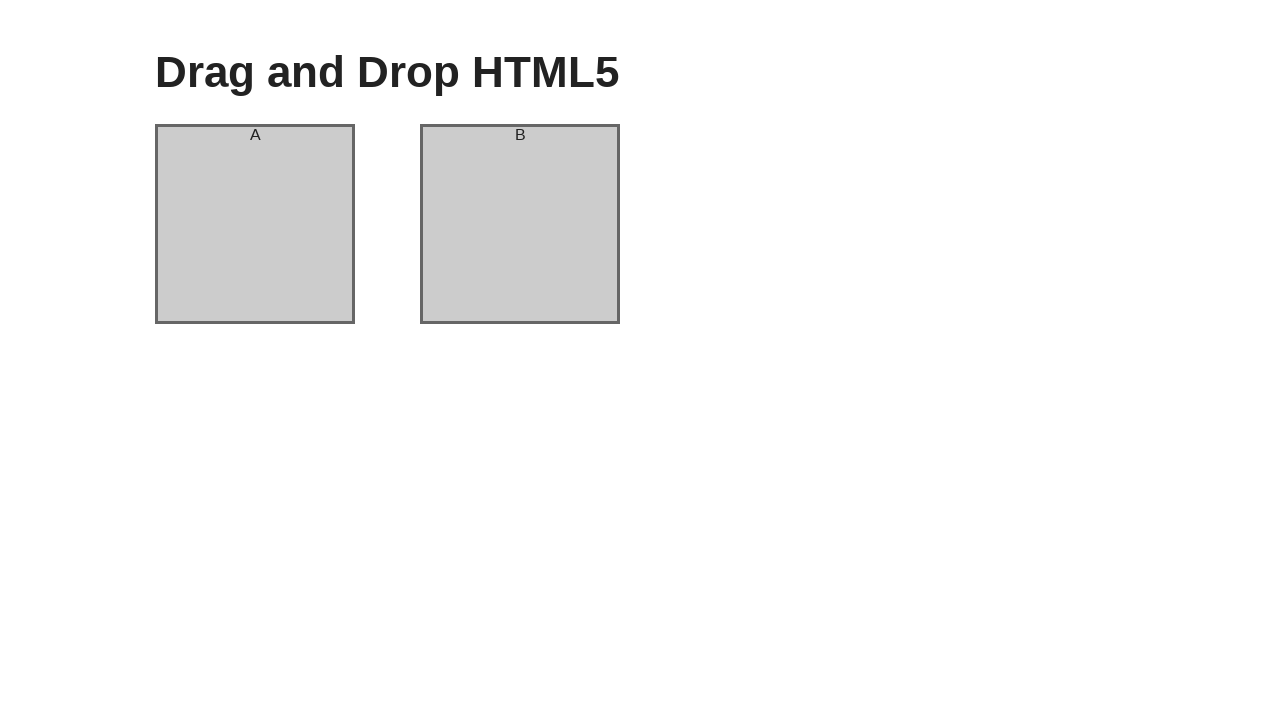

Located column B element
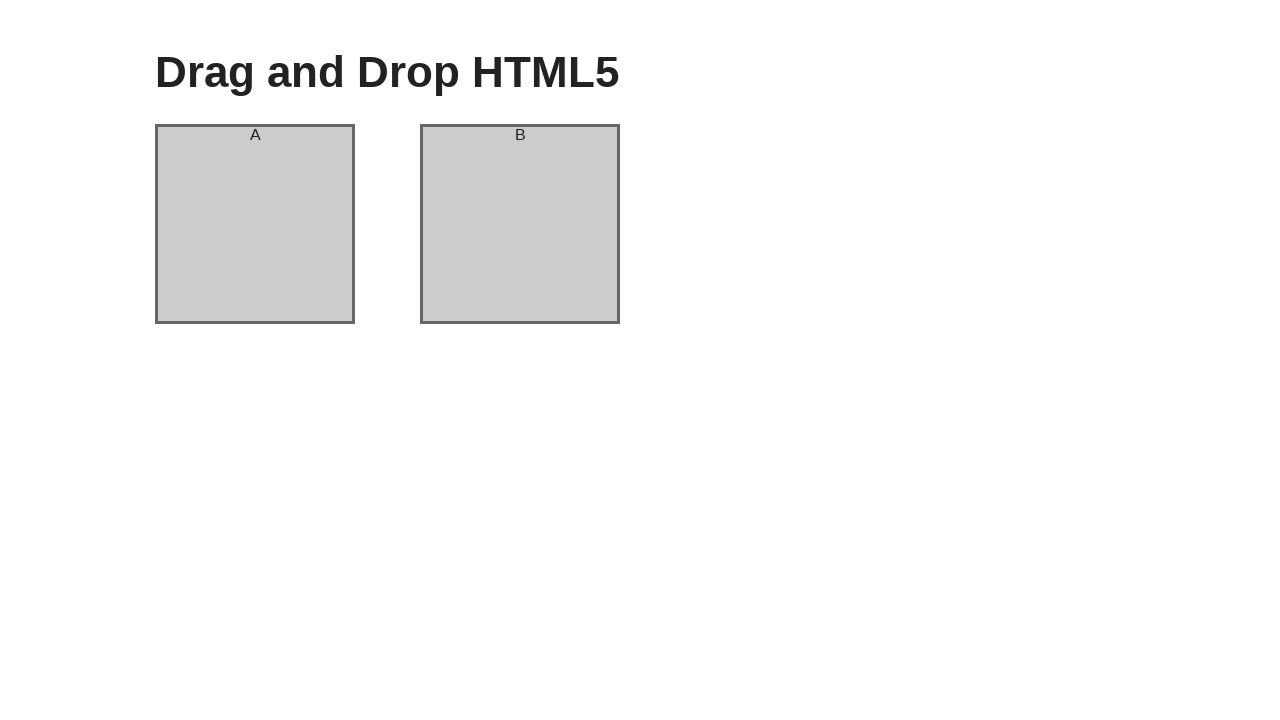

Dragged column A to column B position at (520, 224)
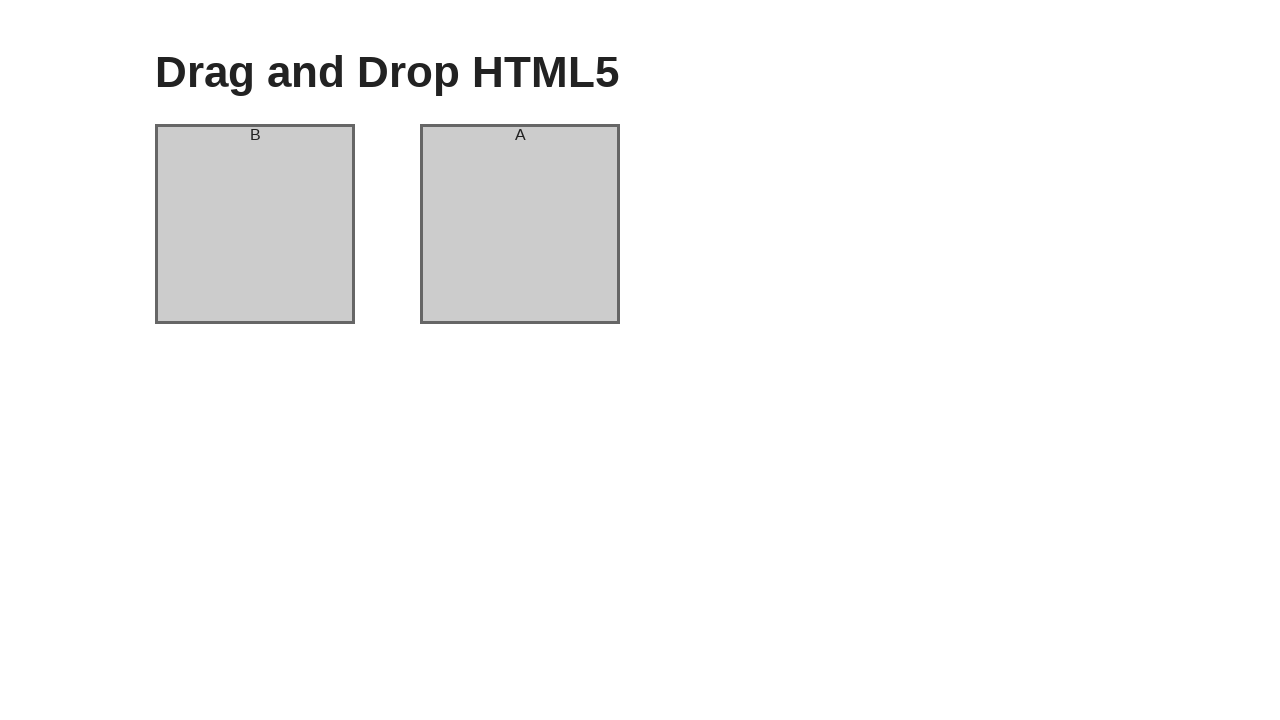

Retrieved column A header text
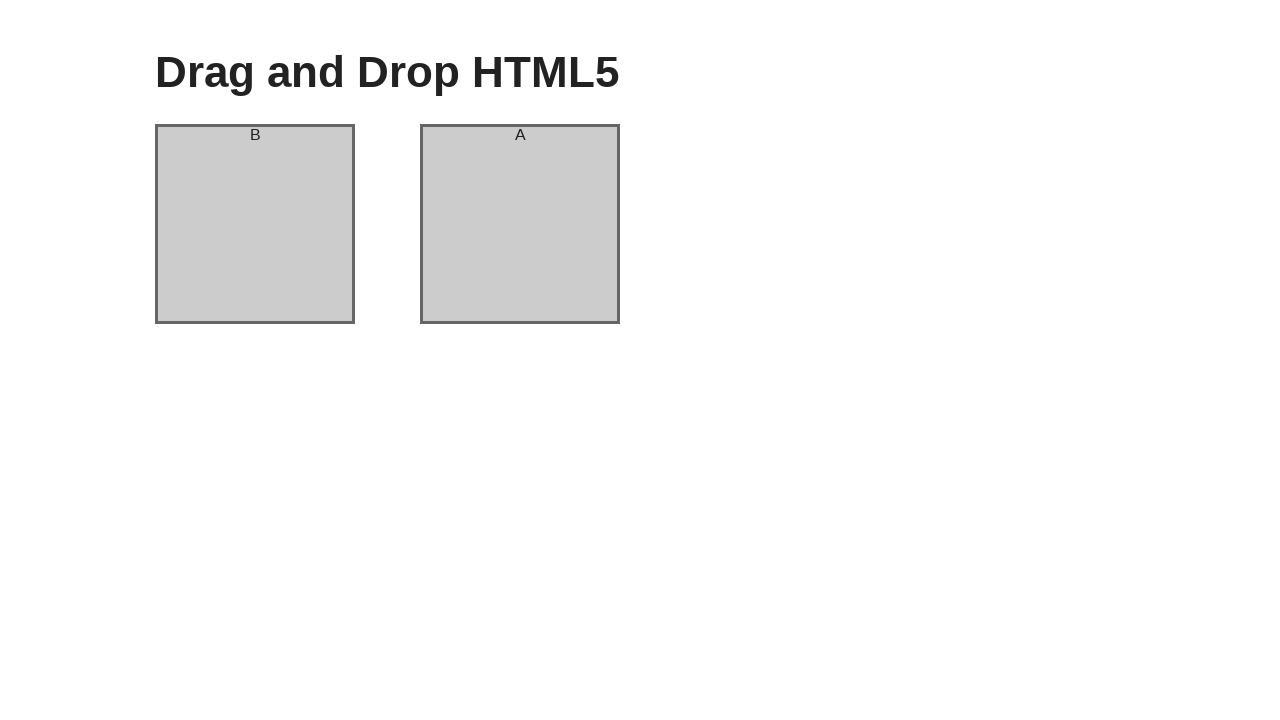

Retrieved column B header text
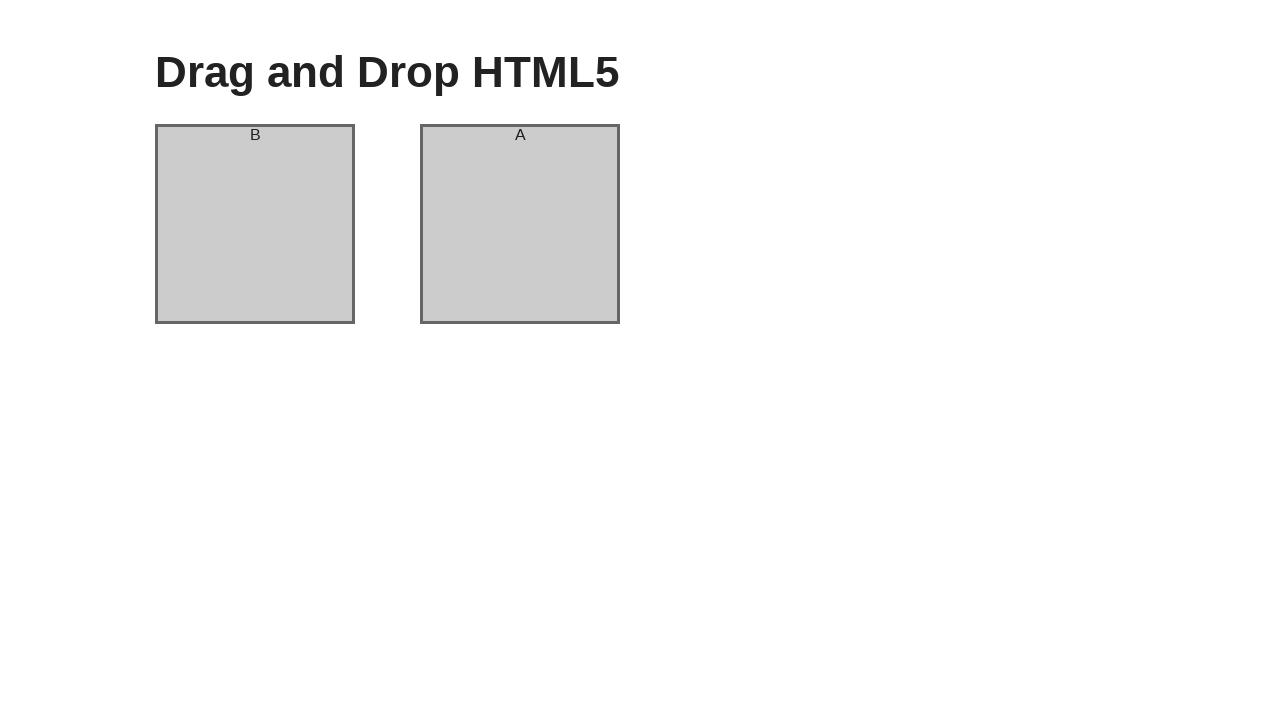

Verified column A header is 'B' after drag and drop
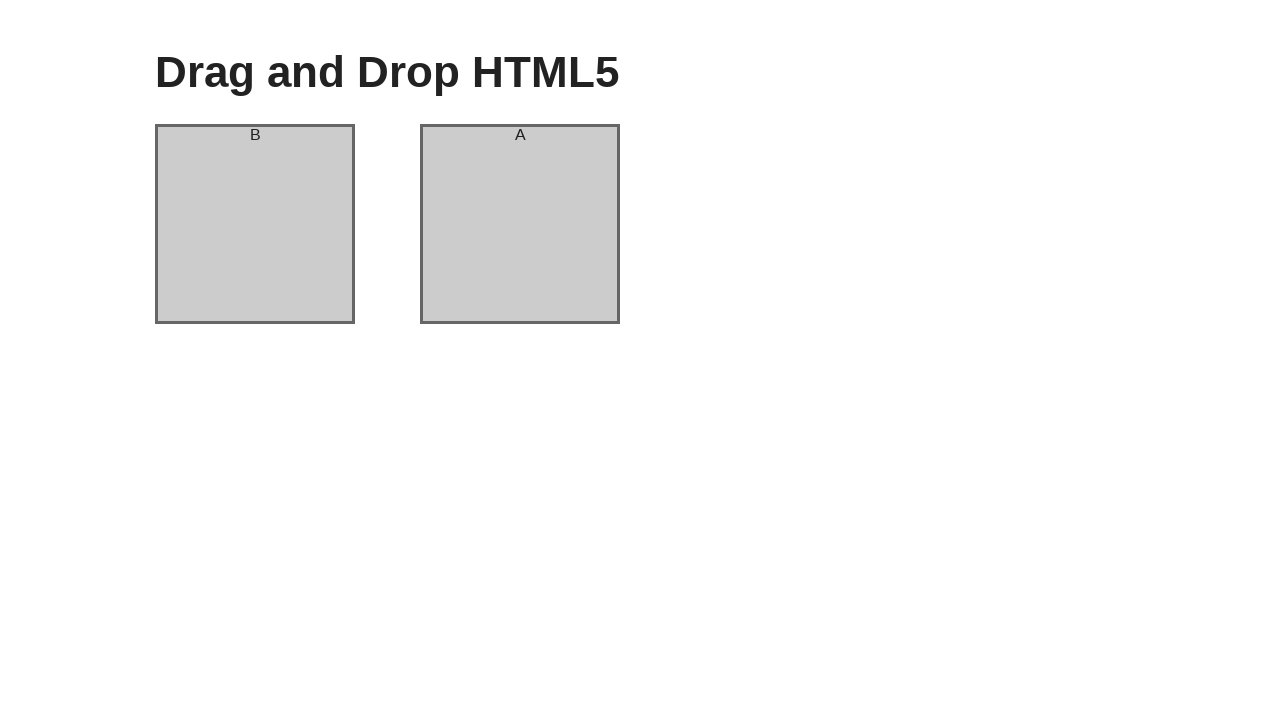

Verified column B header is 'A' after drag and drop - columns successfully swapped
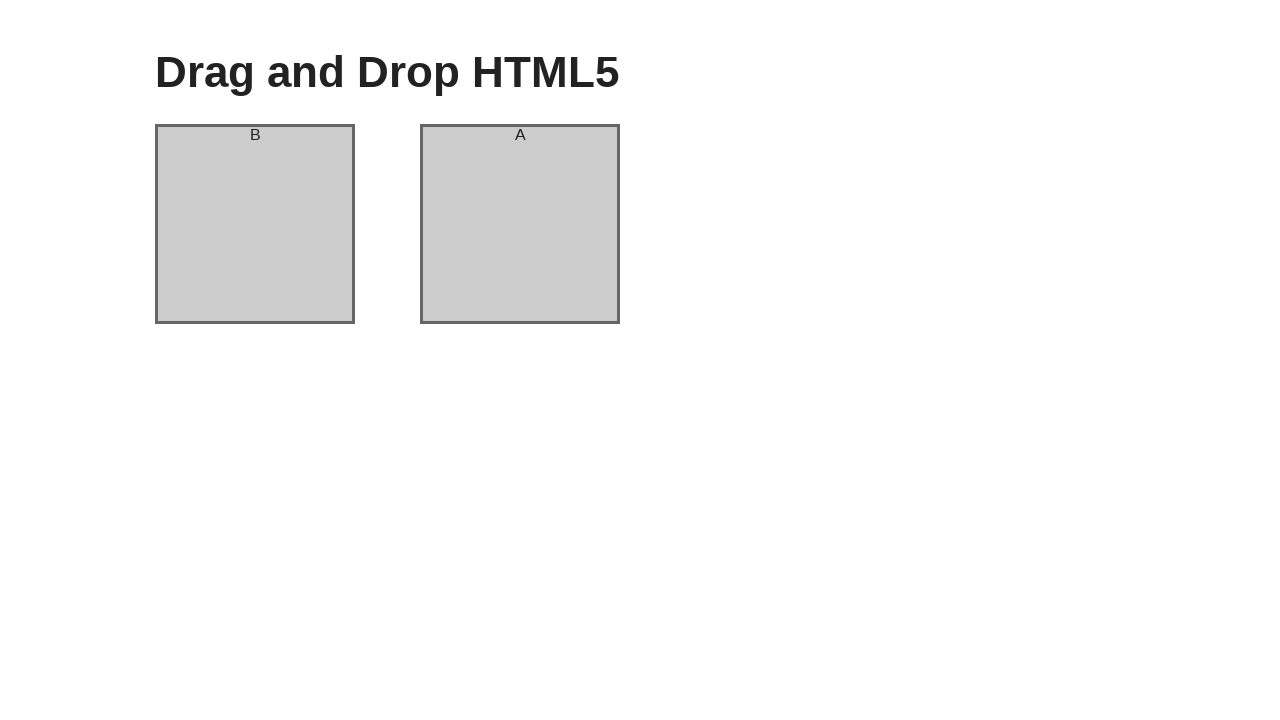

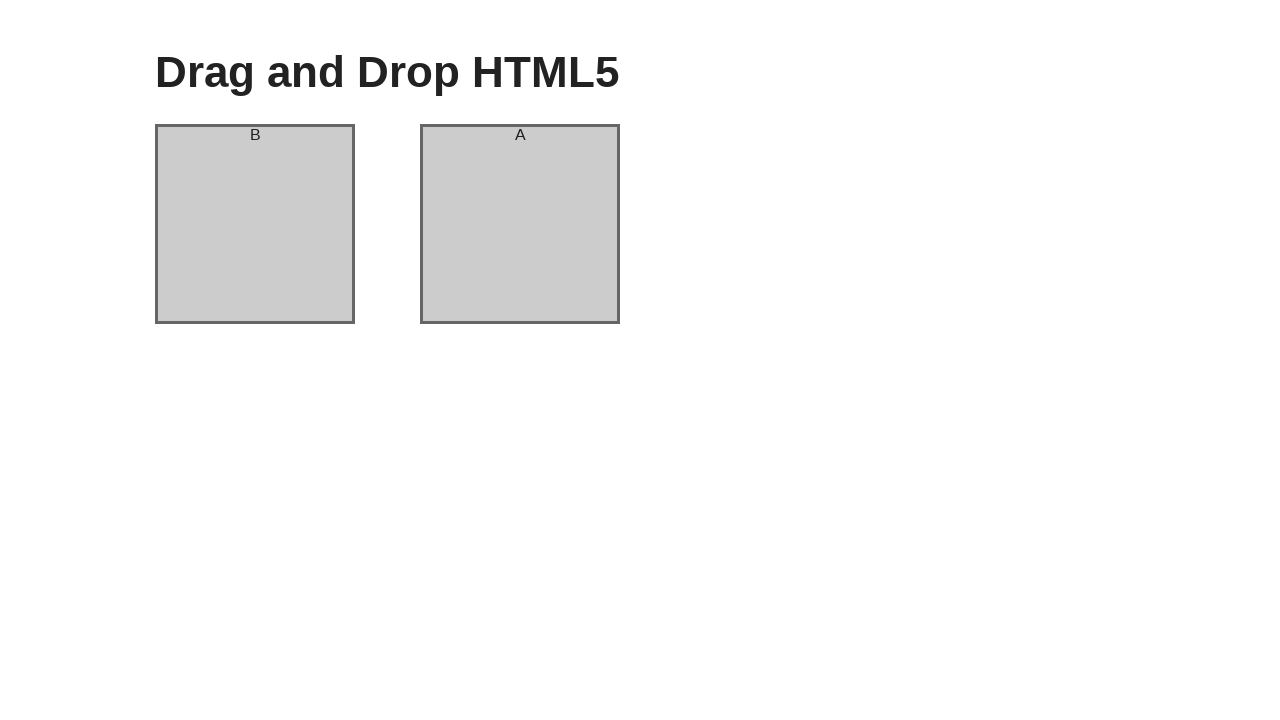